Tests dropdown selection functionality by selecting options from a dropdown menu by index

Starting URL: https://rahulshettyacademy.com/AutomationPractice/

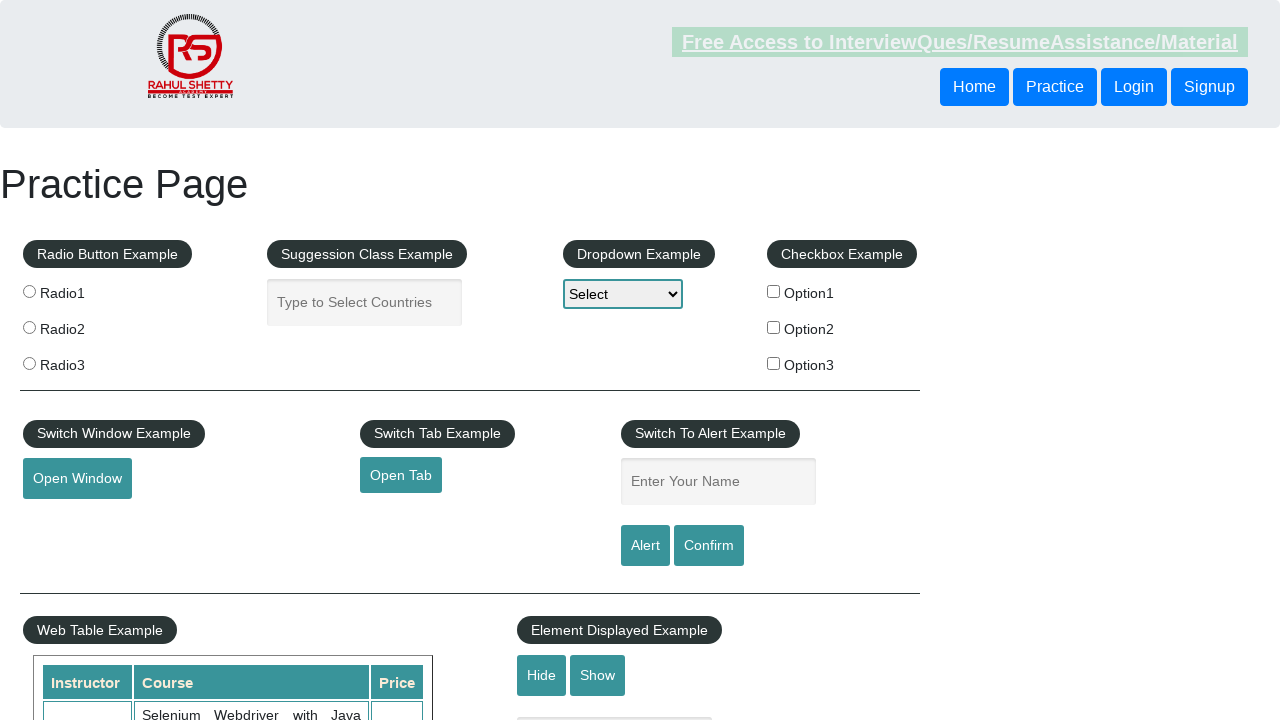

Waited for dropdown element to be visible
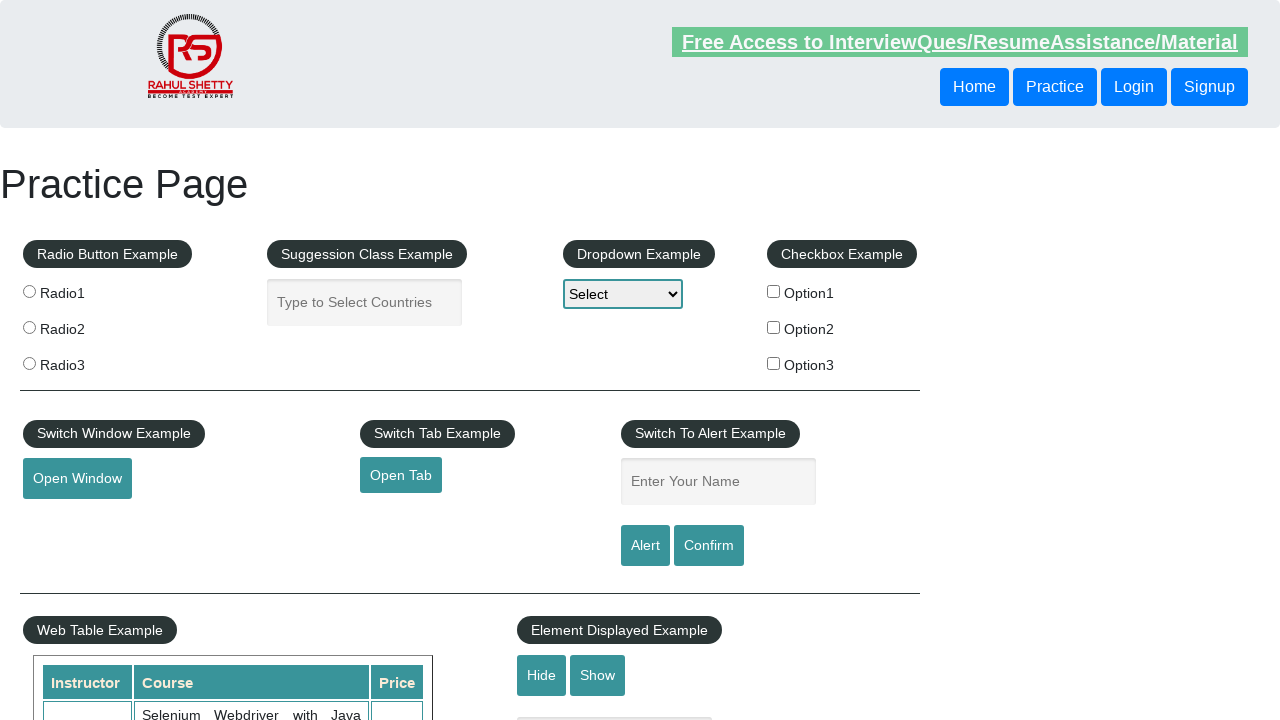

Selected first option from dropdown by index on #dropdown-class-example
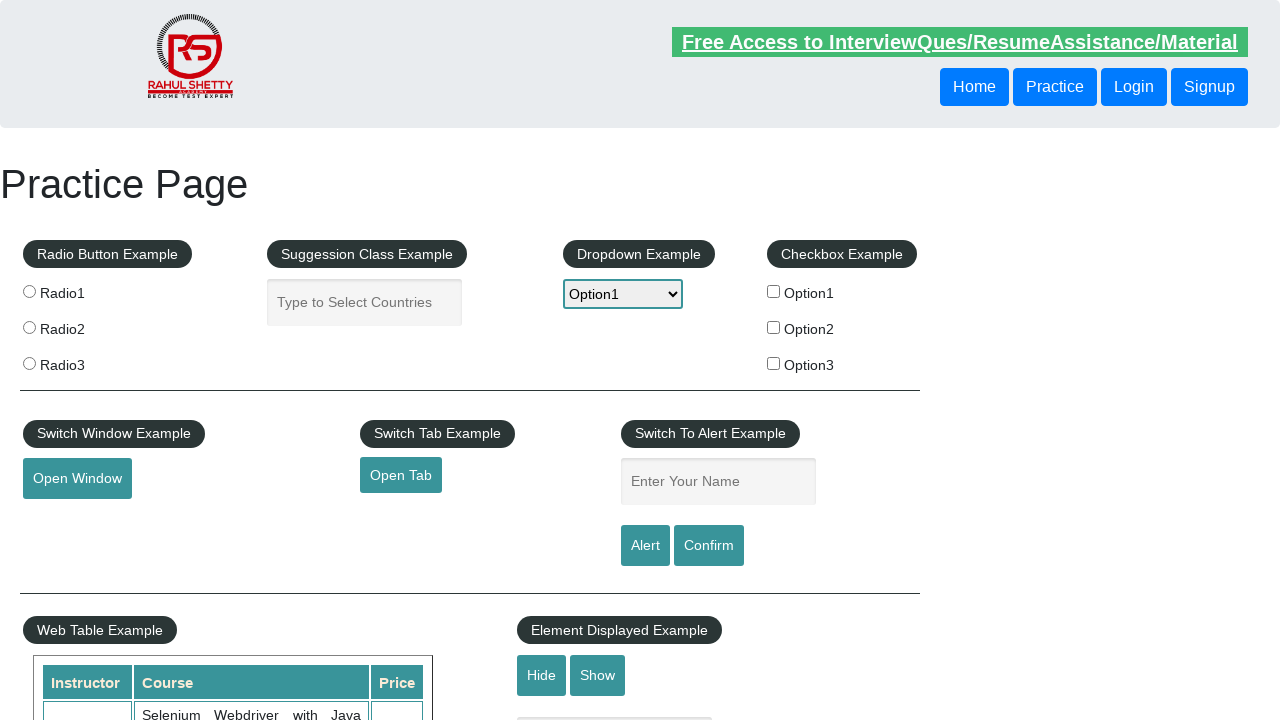

Selected second option from dropdown by index on #dropdown-class-example
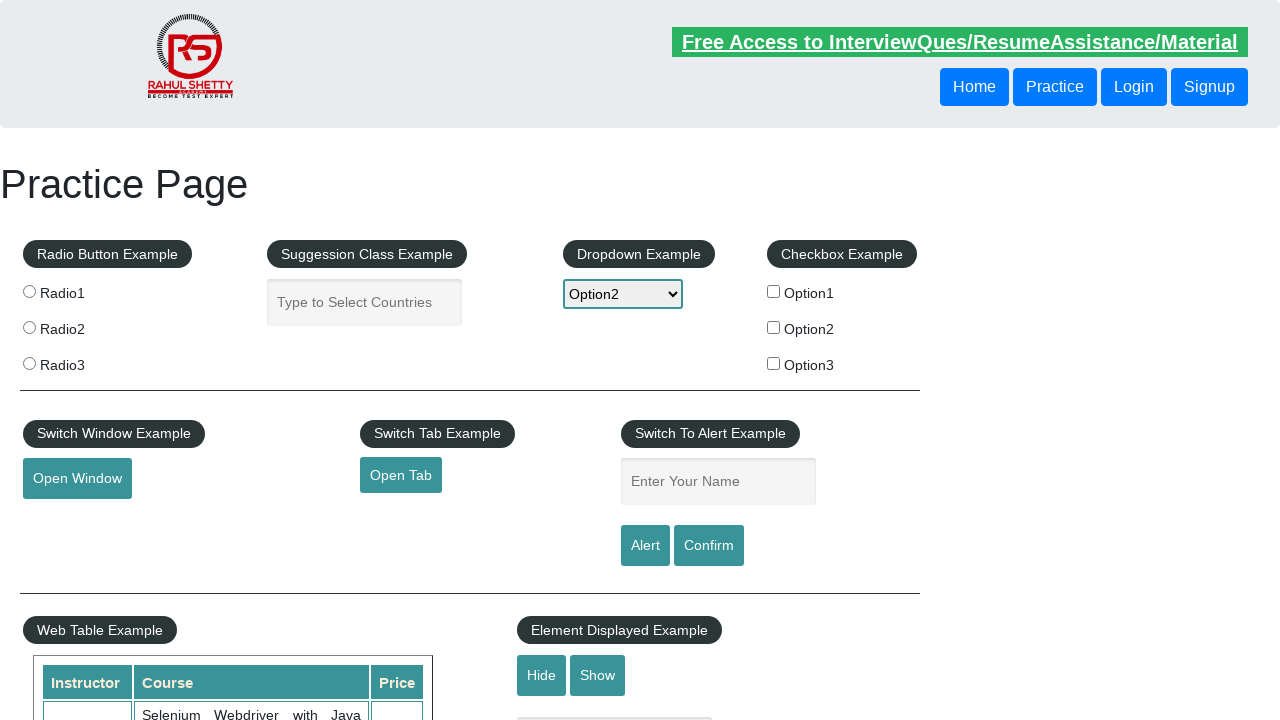

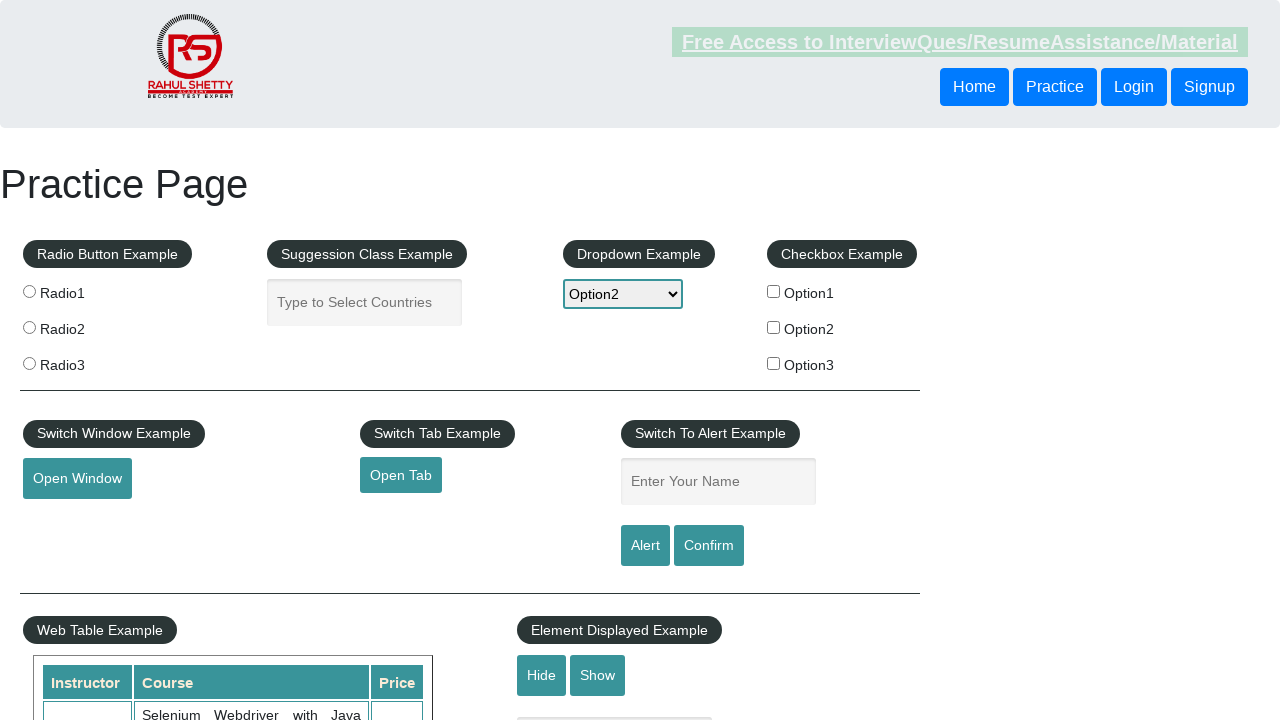